Tests JavaScript execution capabilities by navigating to a practice page, scrolling down, and retrieving the page URL and title.

Starting URL: https://selectorshub.com/xpath-practice-page/

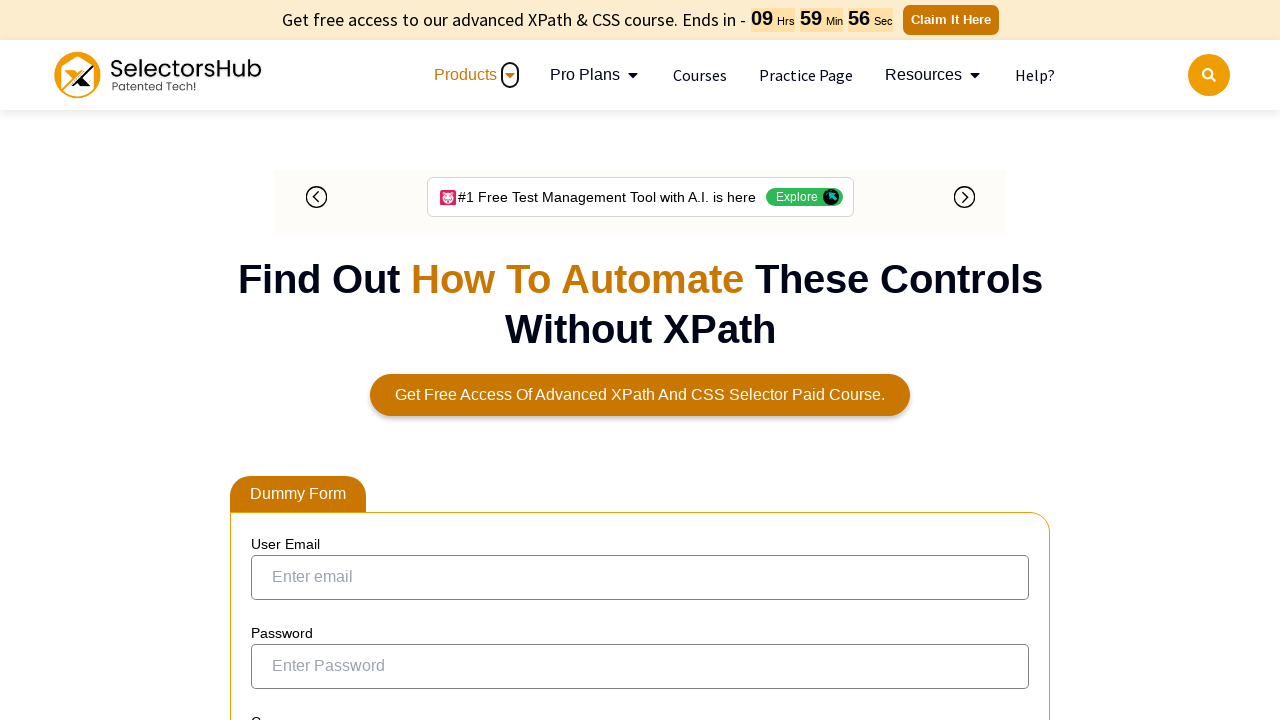

Navigated to XPath practice page
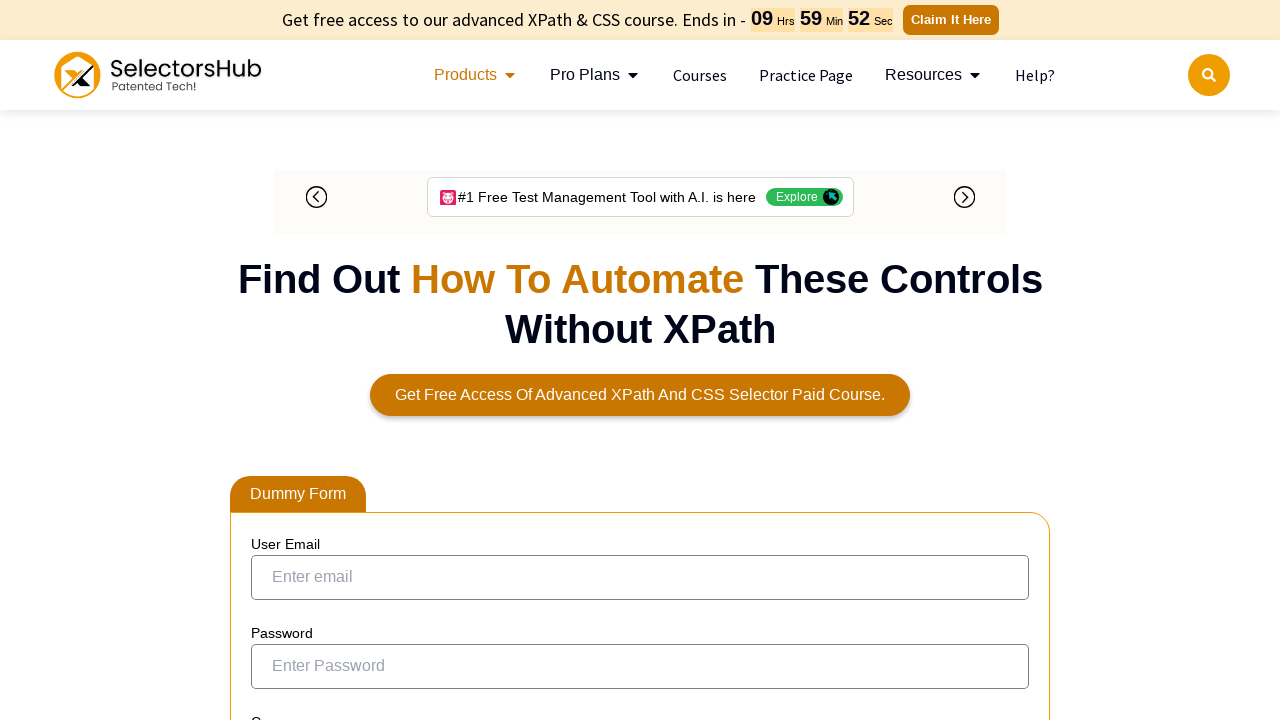

Set viewport size to 1920x1080
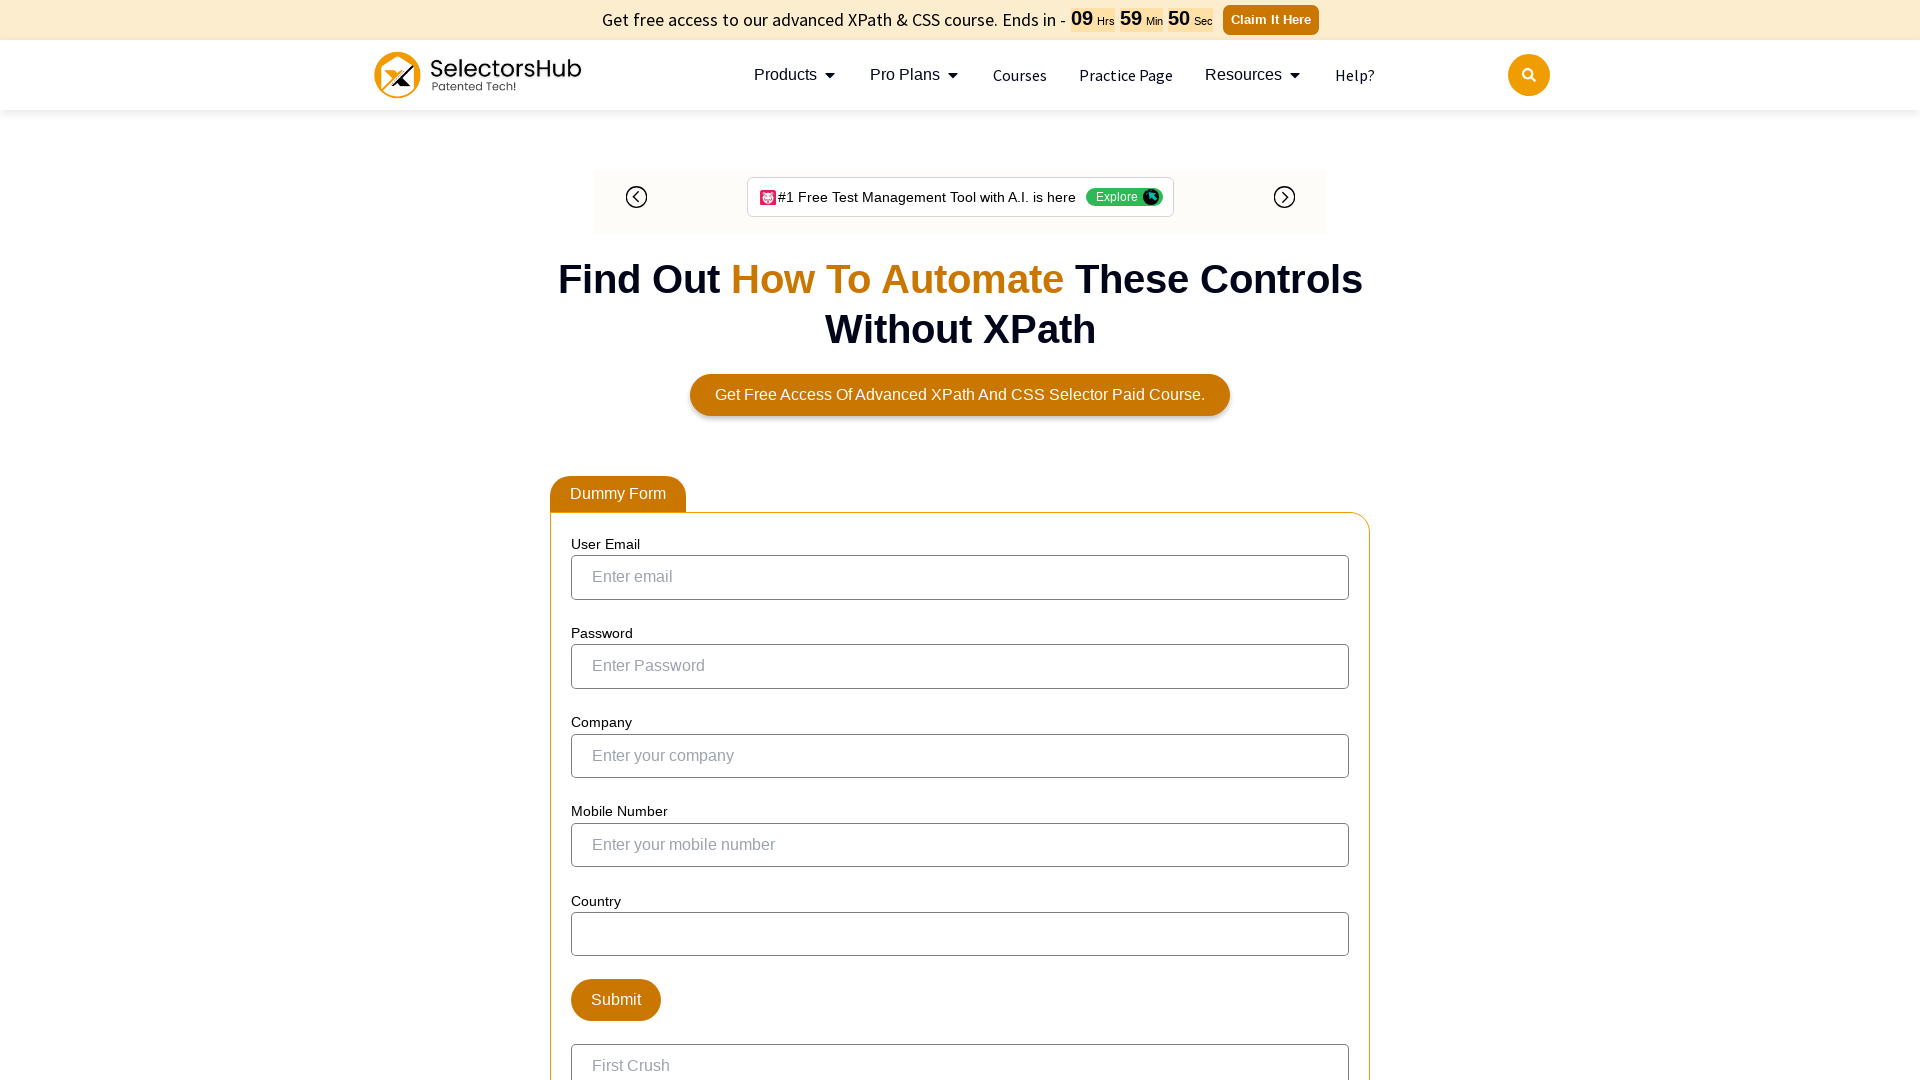

Scrolled down 500 pixels using JavaScript
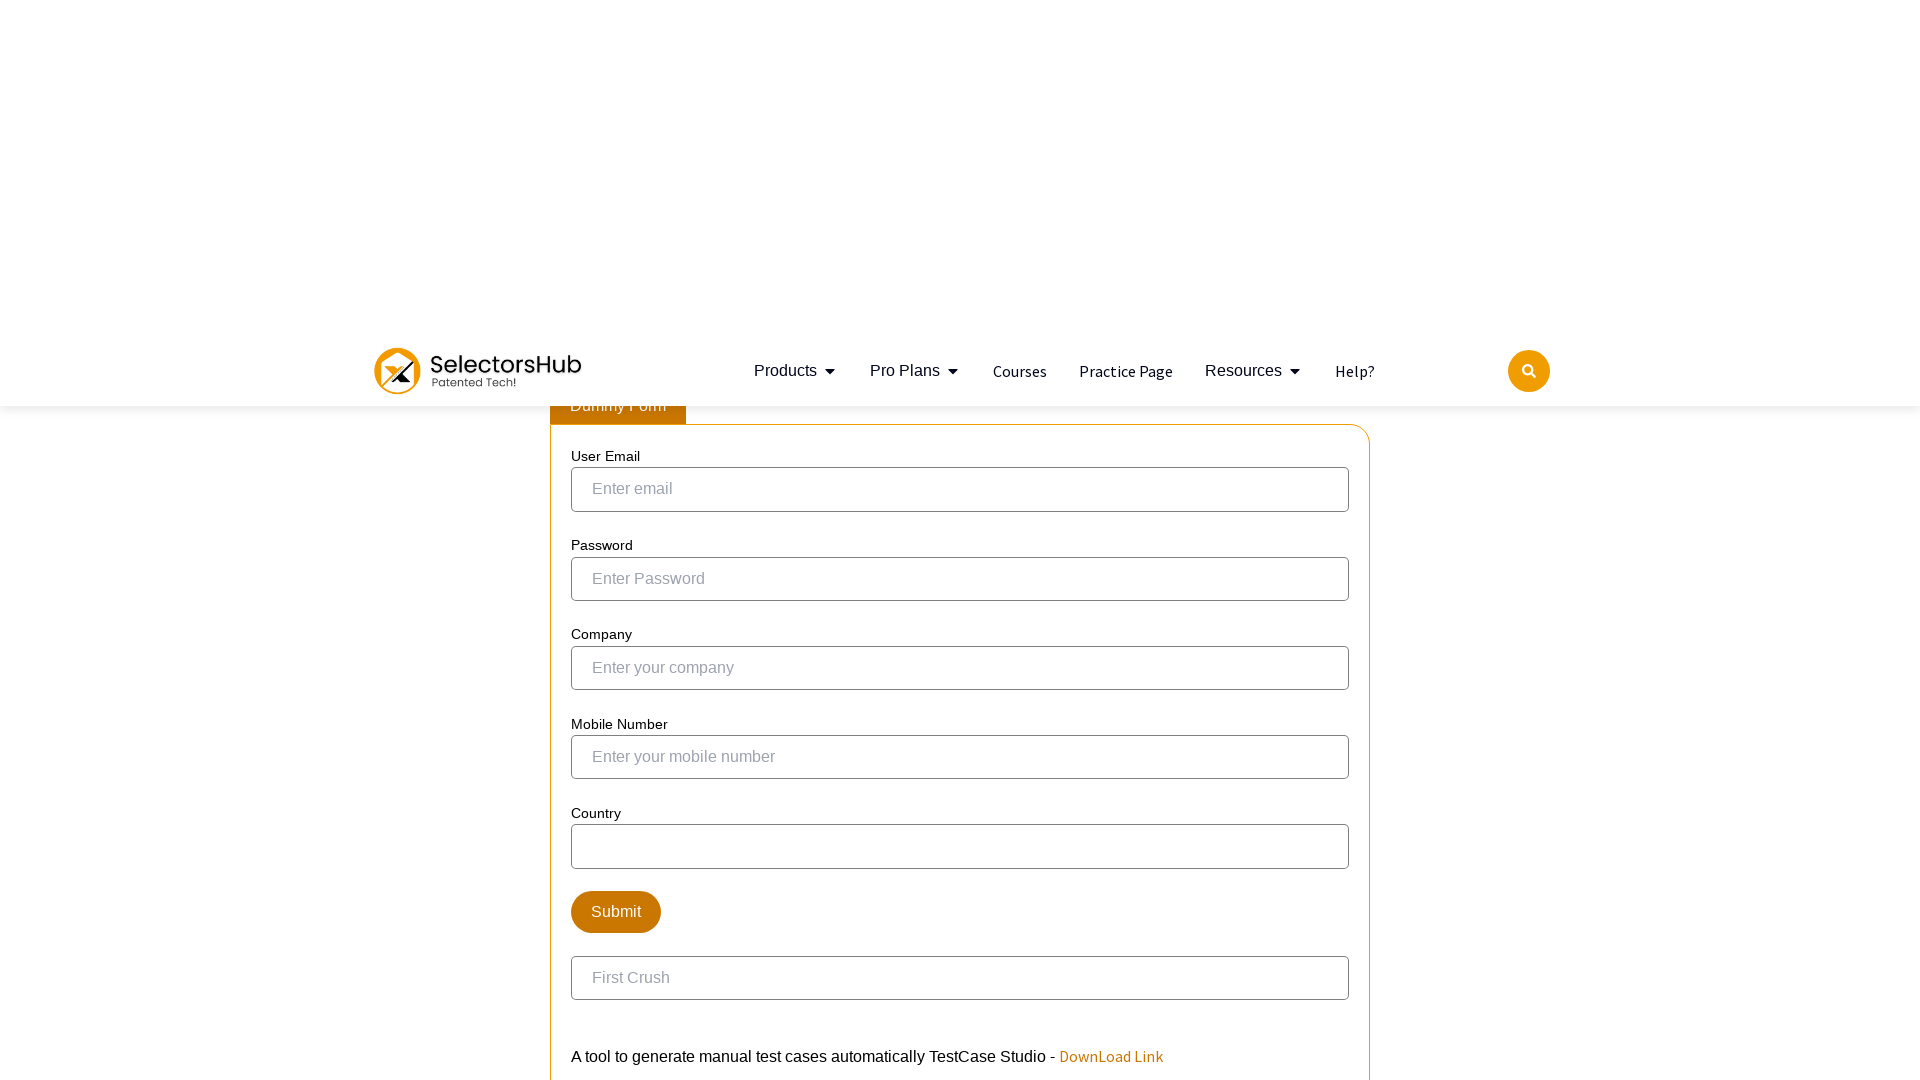

Retrieved page URL via JavaScript
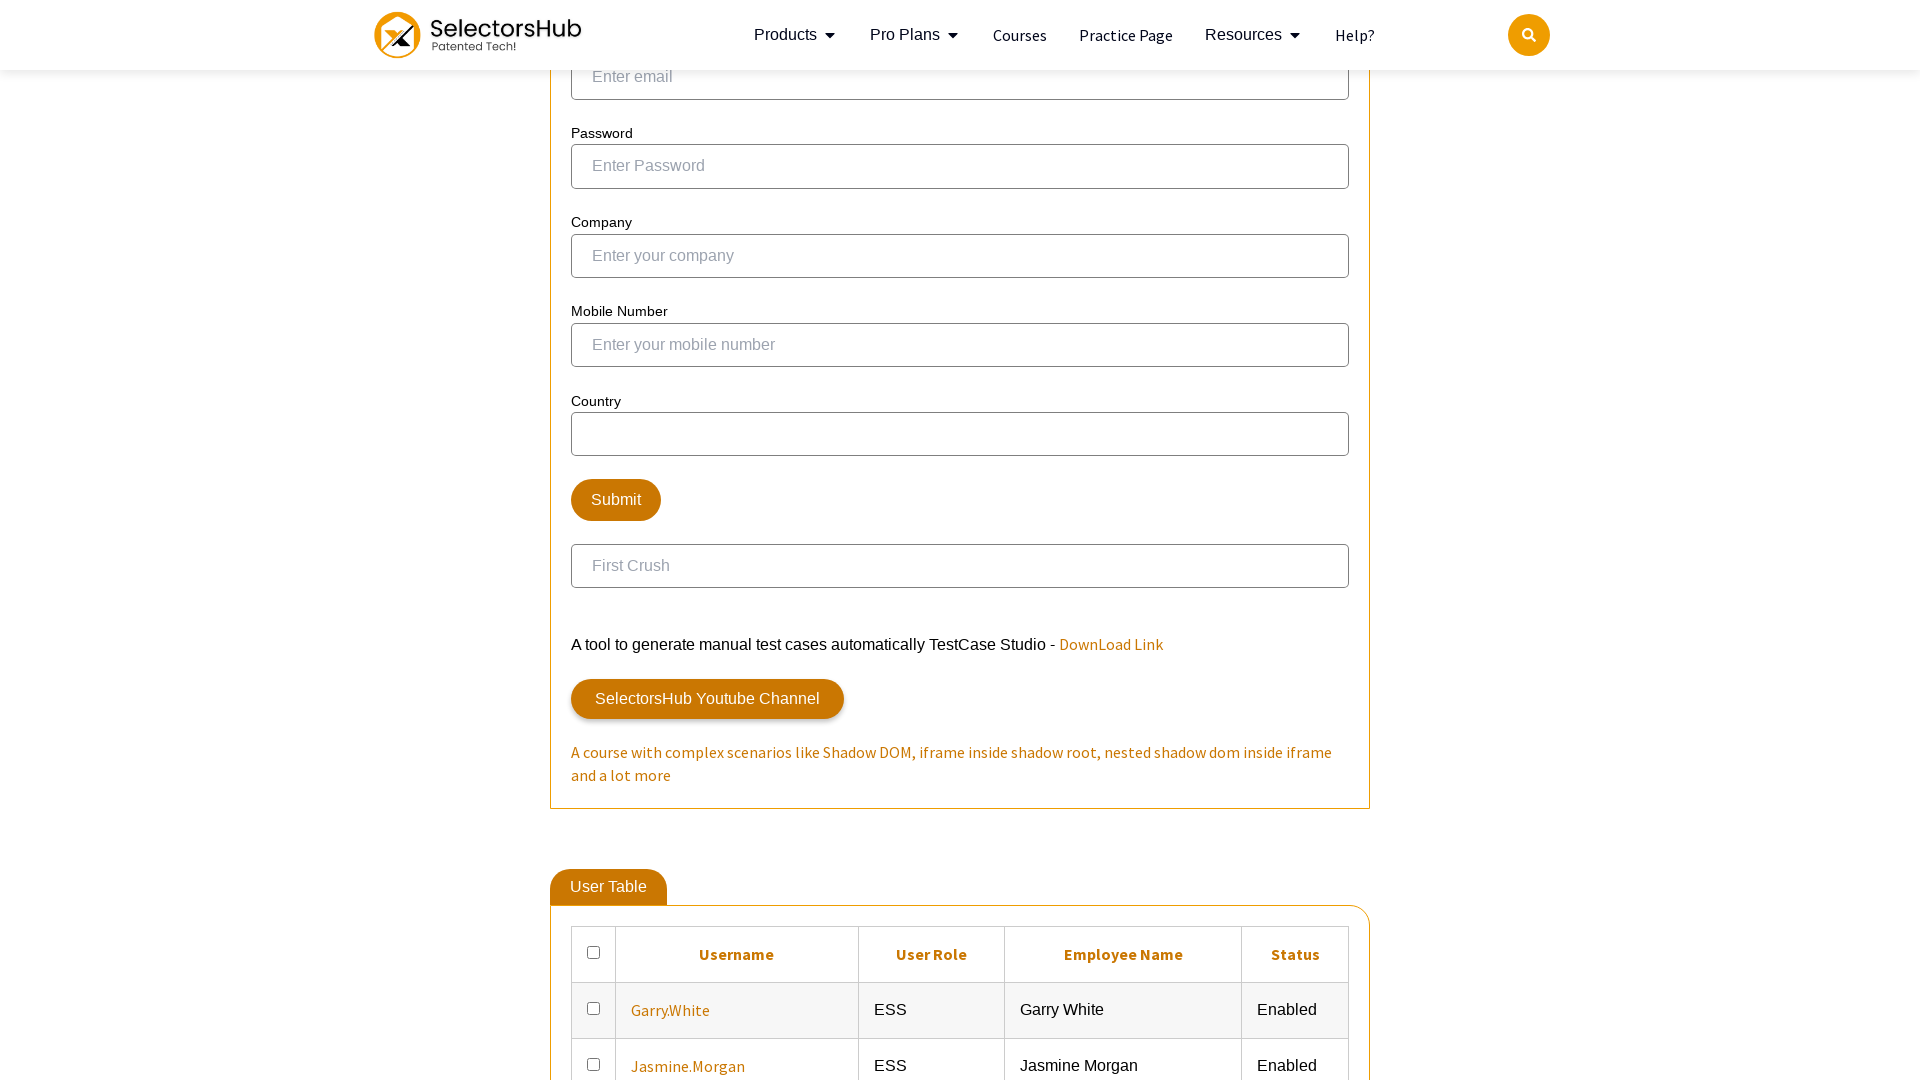

Retrieved page title via JavaScript
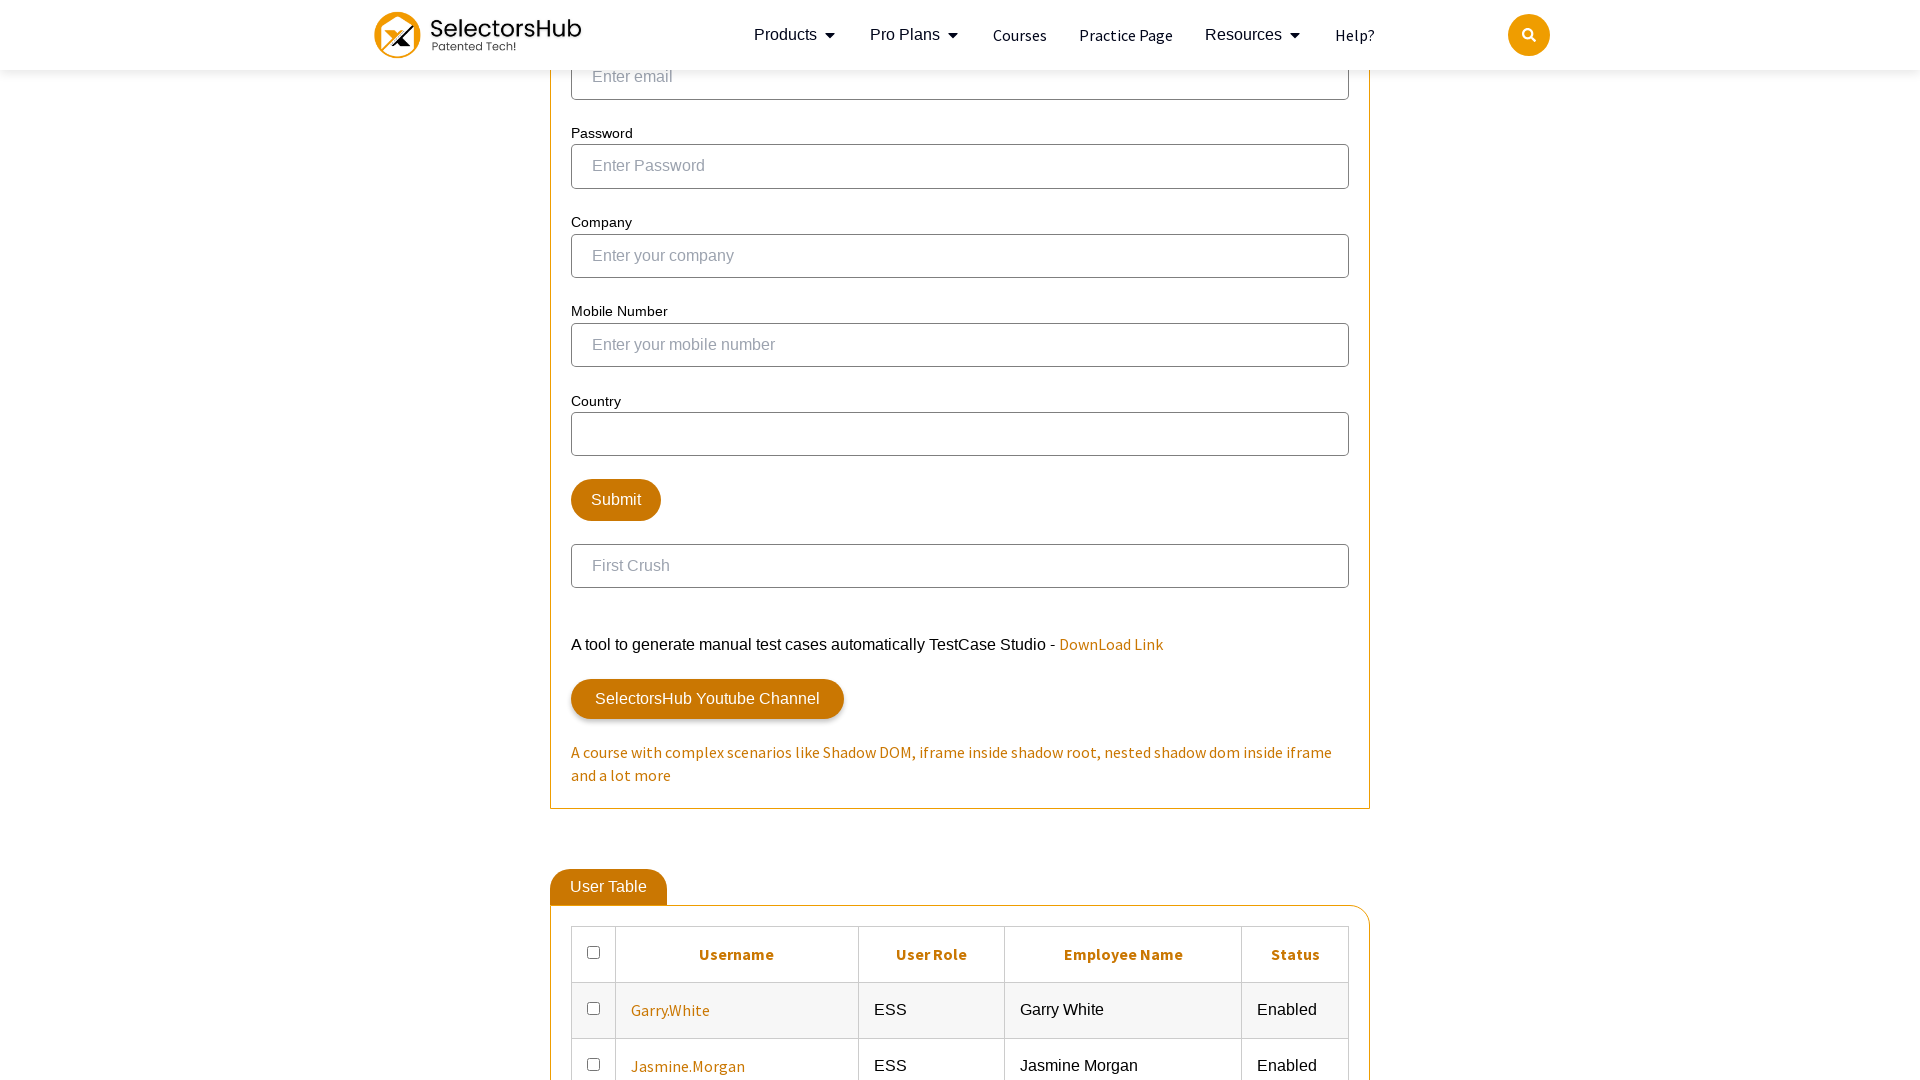

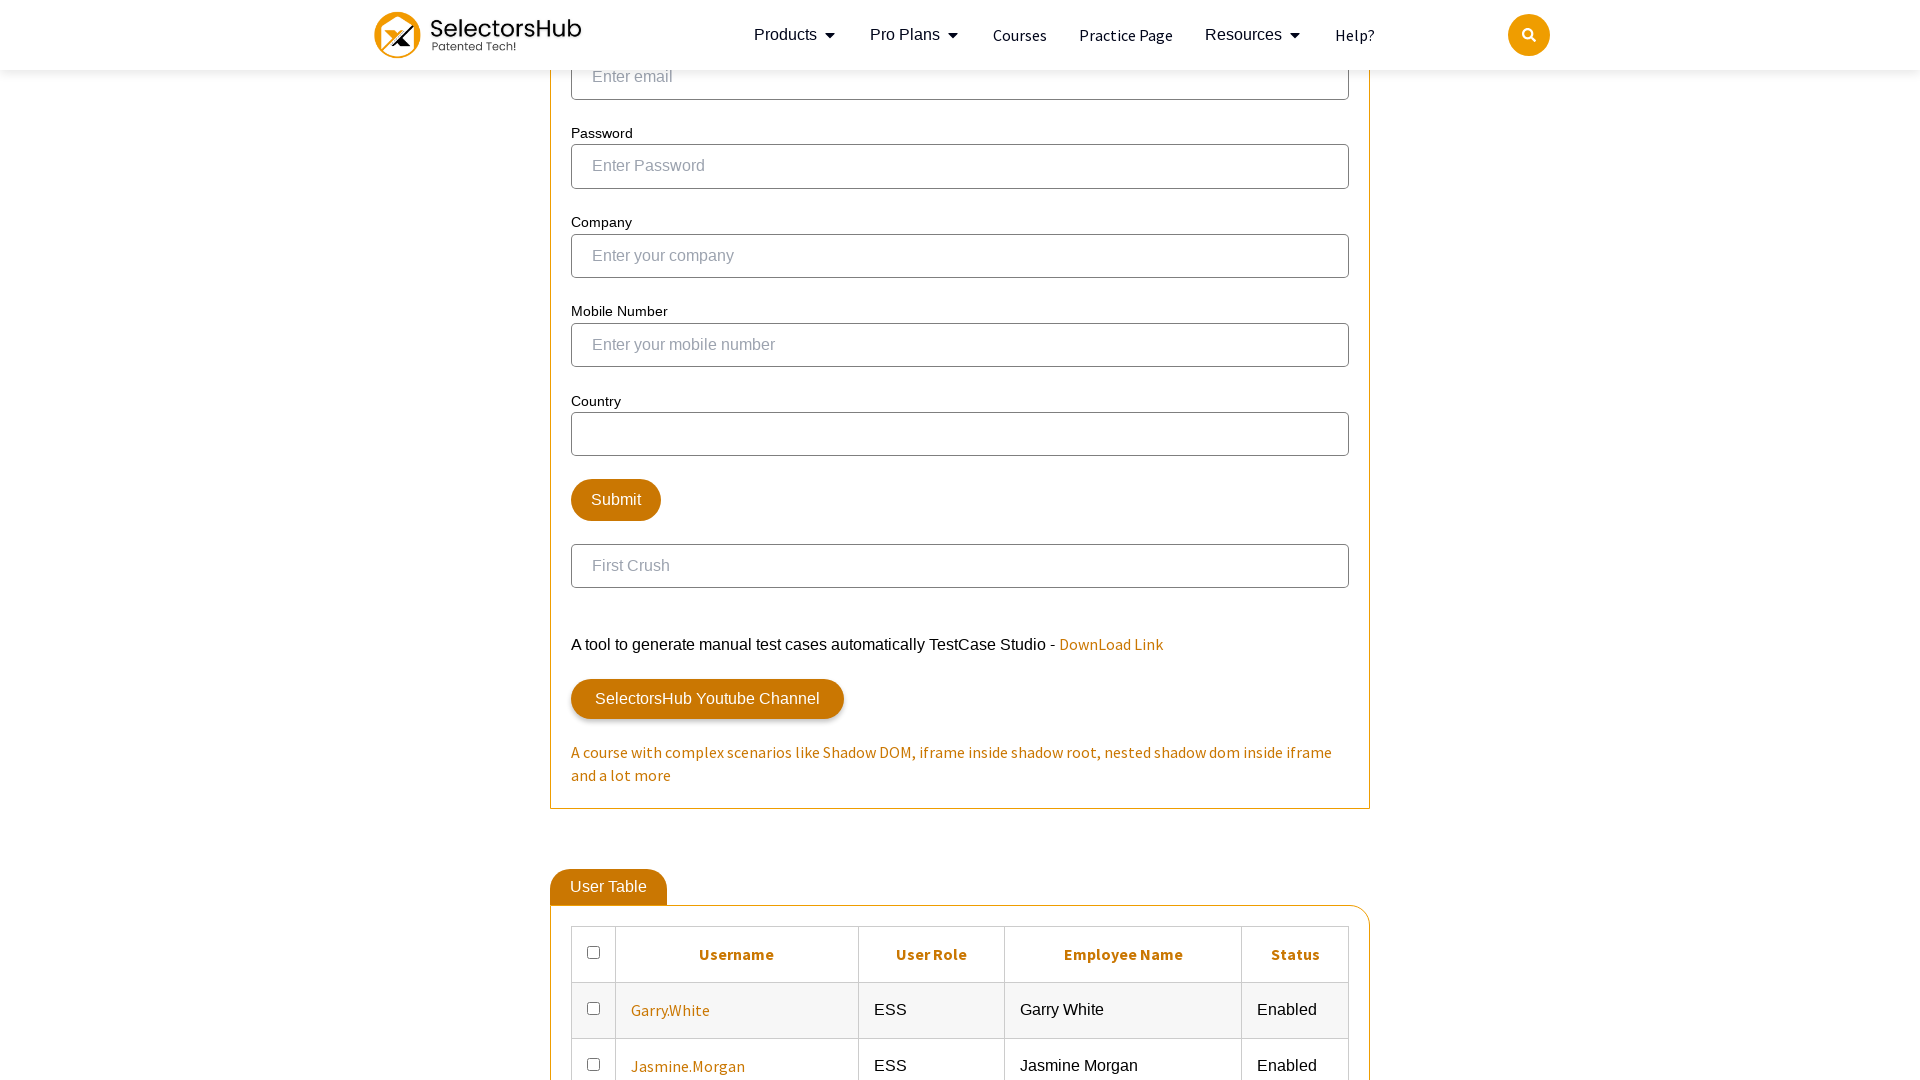